Tests keyboard interaction by sending various key press events (CONTROL, TAB, ENTER, ESCAPE) to a page that captures and displays key presses

Starting URL: https://the-internet.herokuapp.com/key_presses

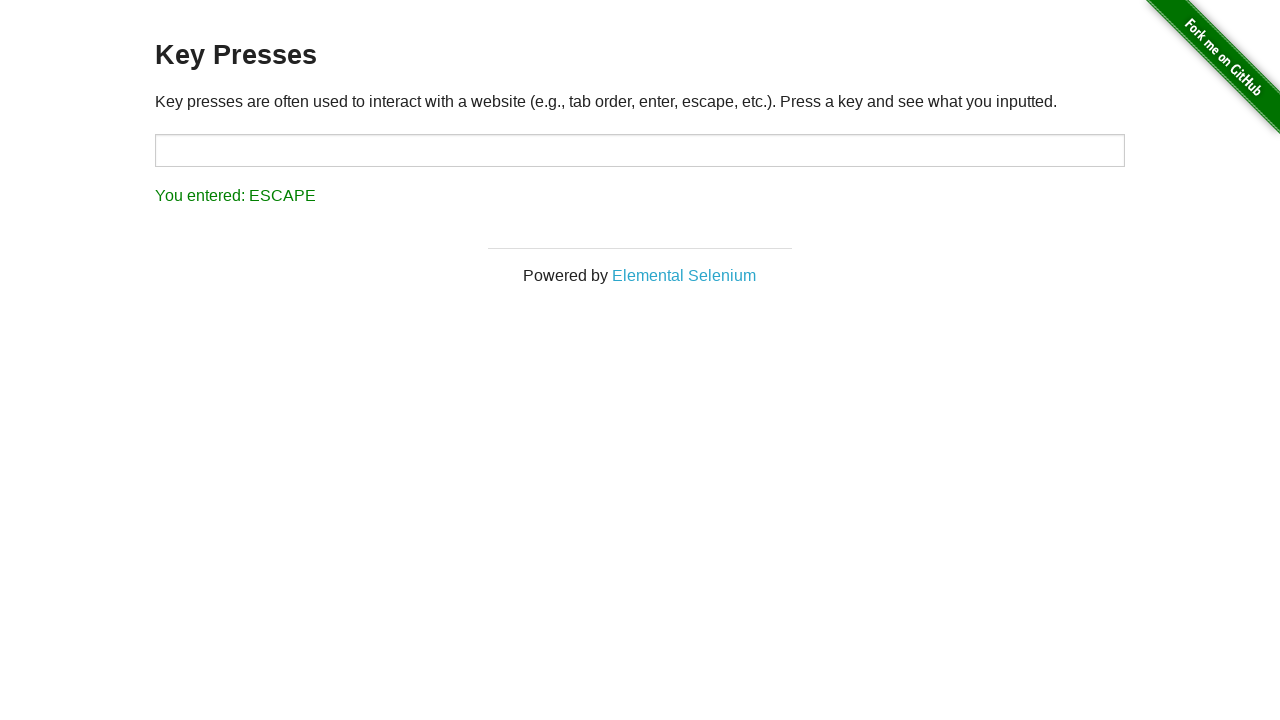

Pressed CONTROL key
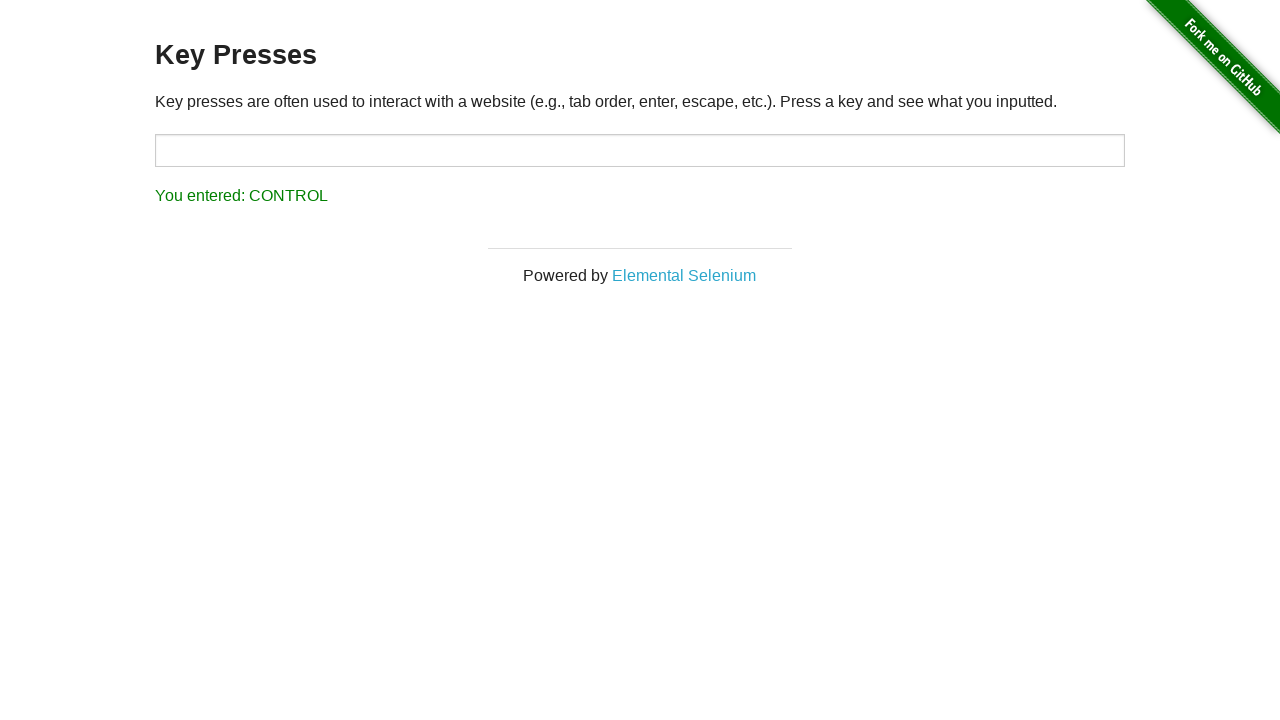

Pressed TAB key
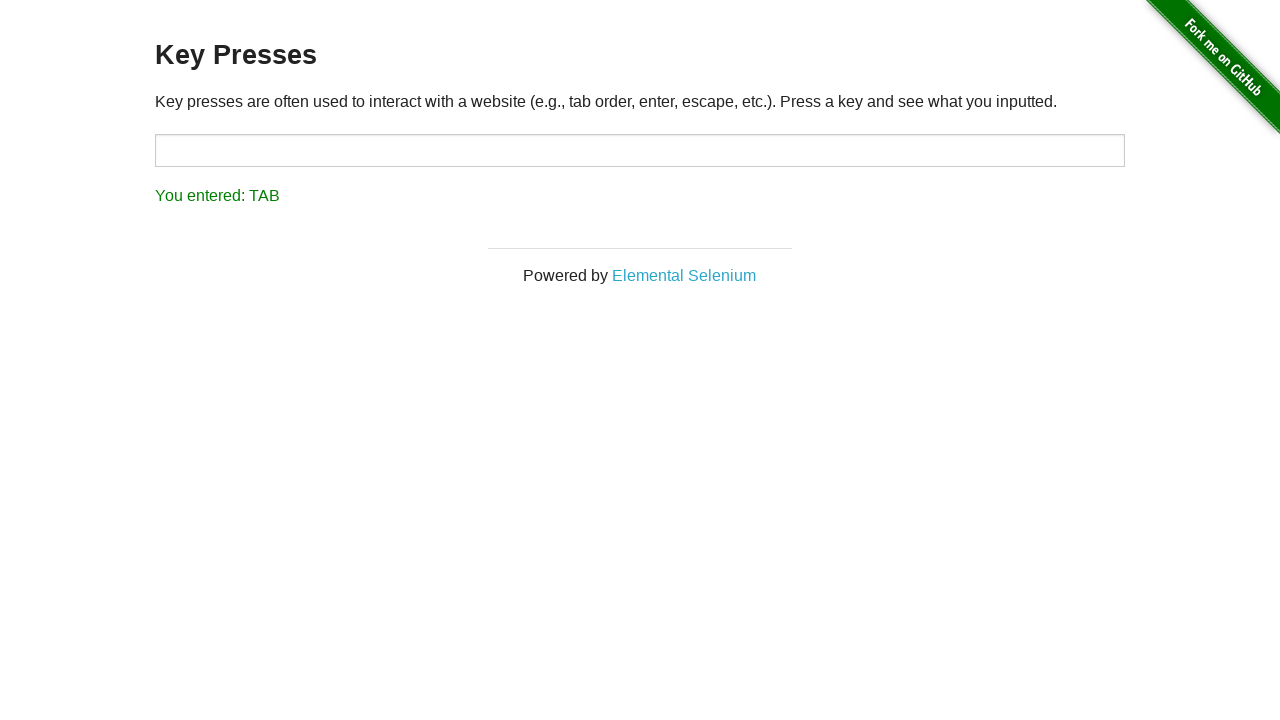

Pressed ENTER key
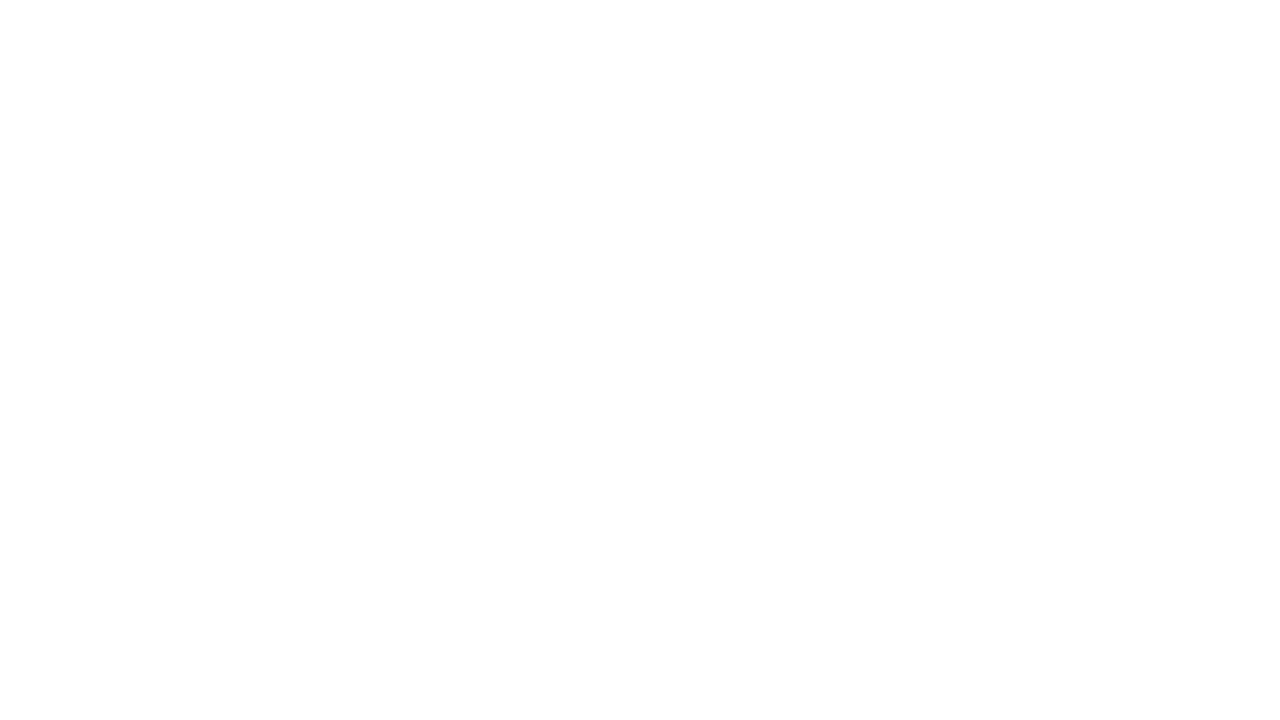

Pressed ESCAPE key
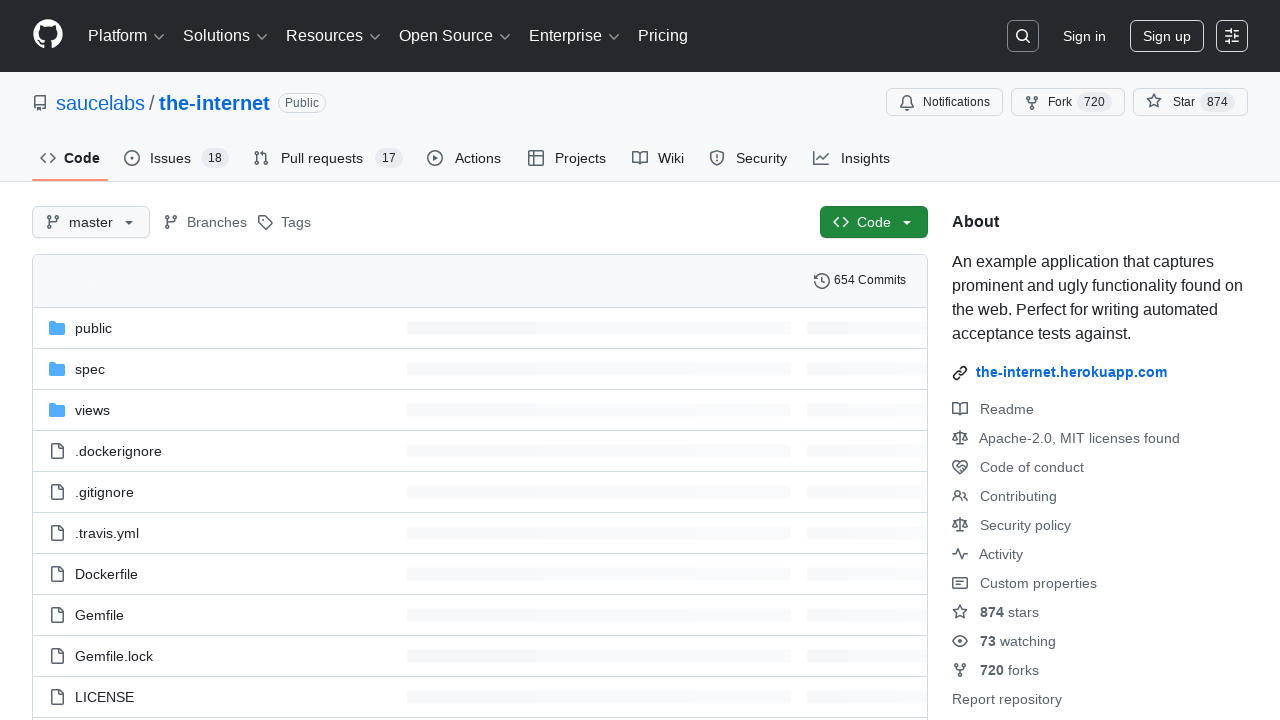

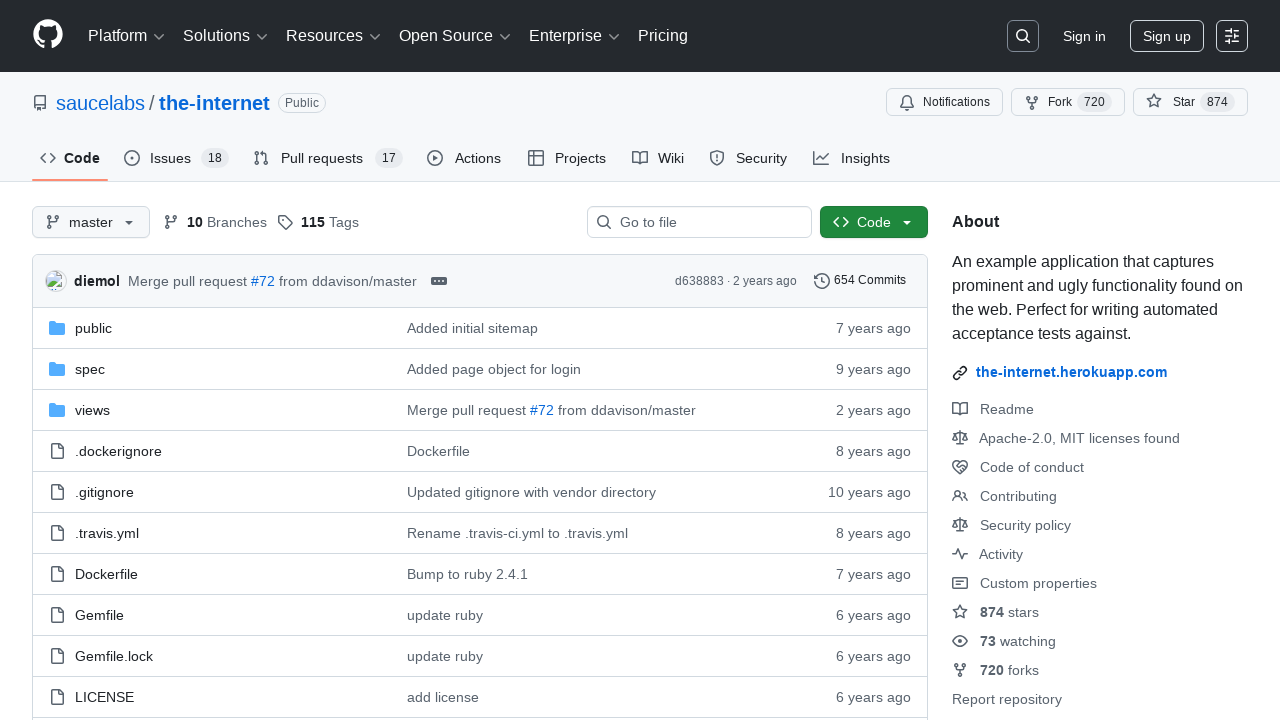